Tests pointer actions on a pointer area element by moving to it, pressing down, moving by an offset, and releasing - originally designed for pen input testing

Starting URL: https://www.selenium.dev/selenium/web/pointerActionsPage.html

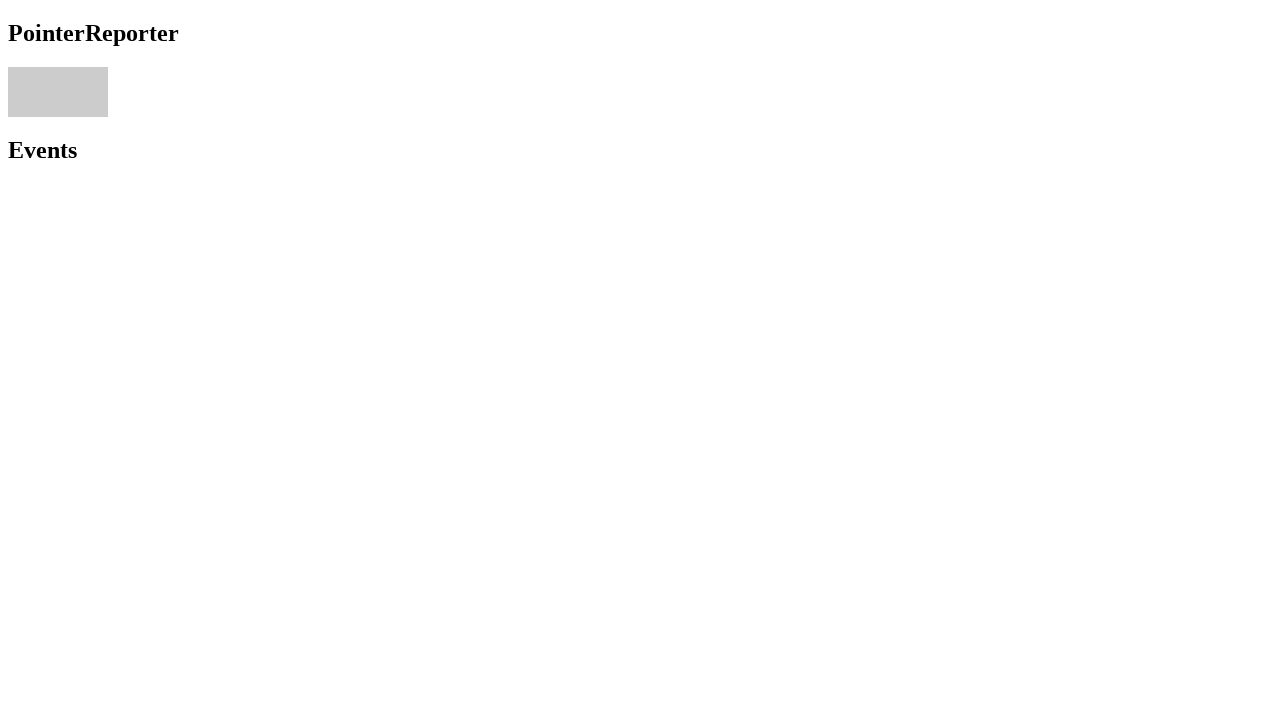

Located the pointer area element
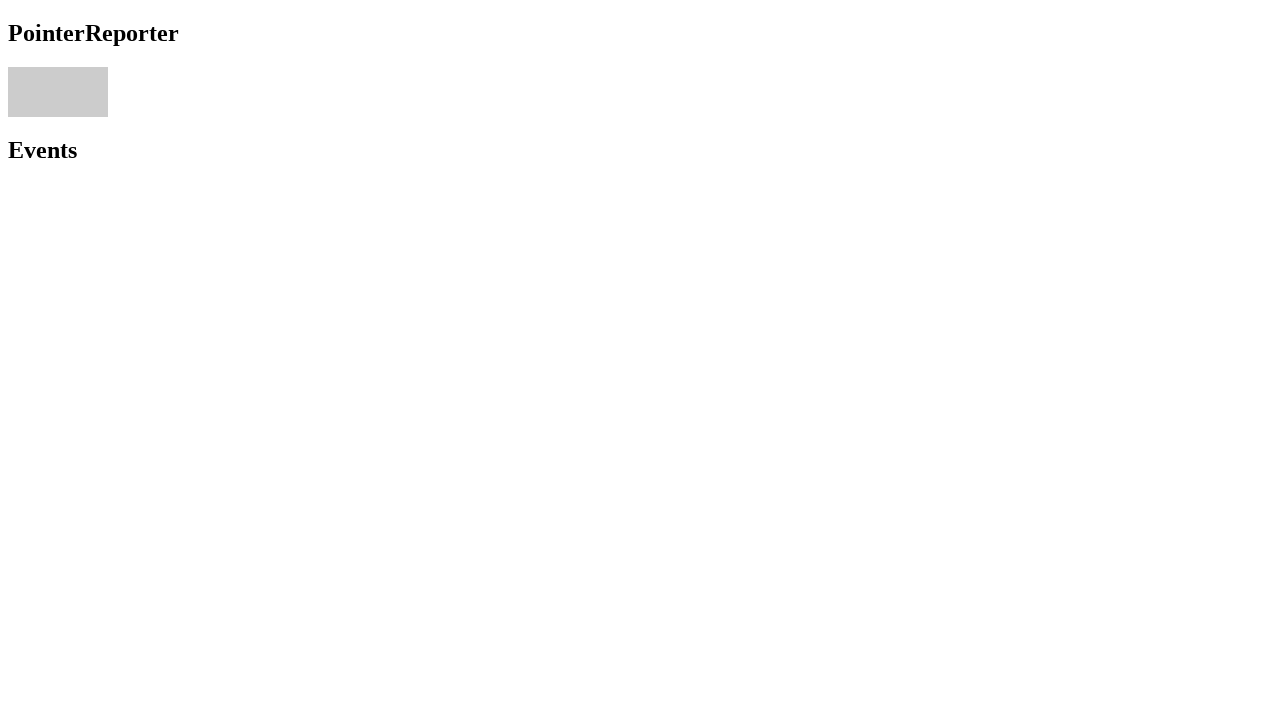

Retrieved bounding box of pointer area element
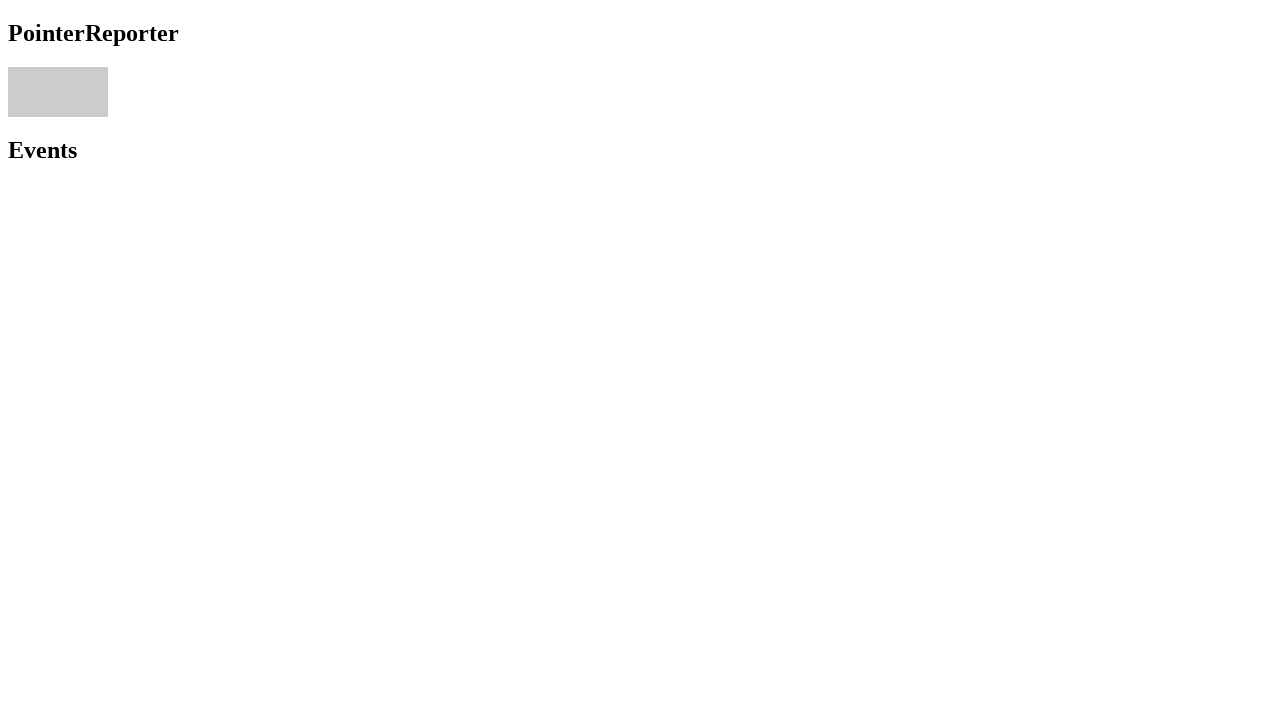

Calculated center coordinates of pointer area
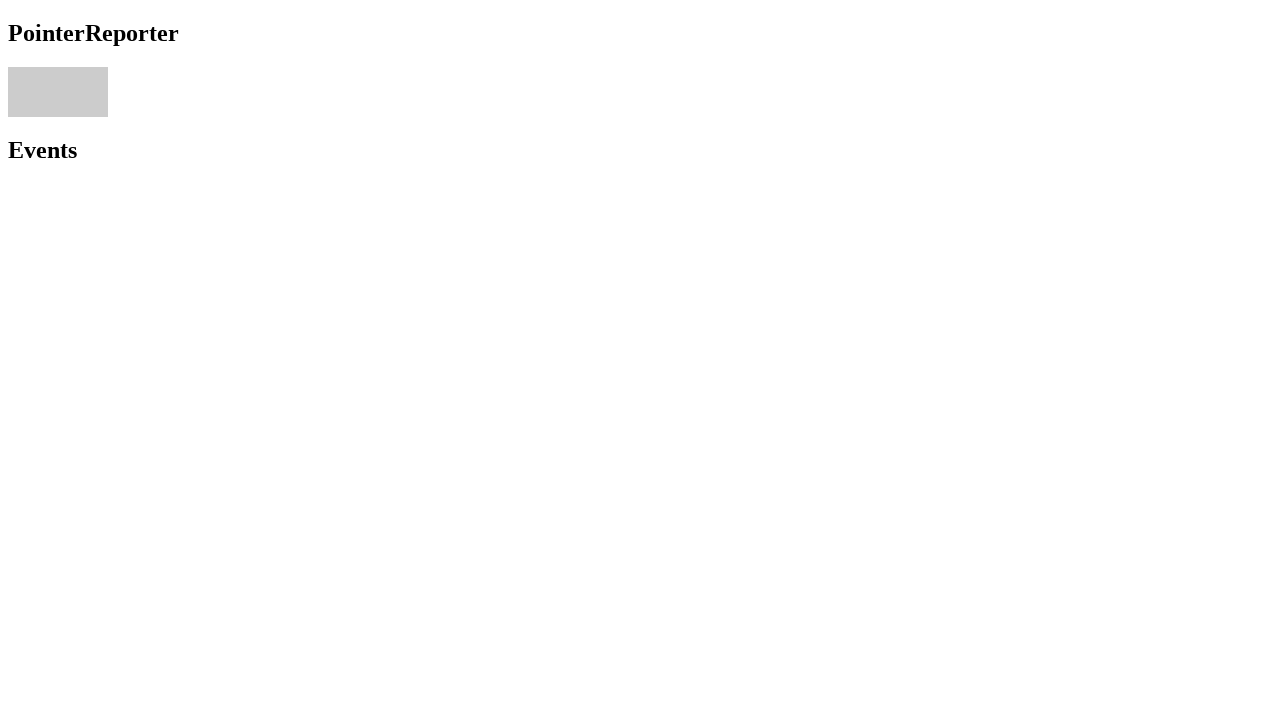

Moved mouse to center of pointer area at (58, 92)
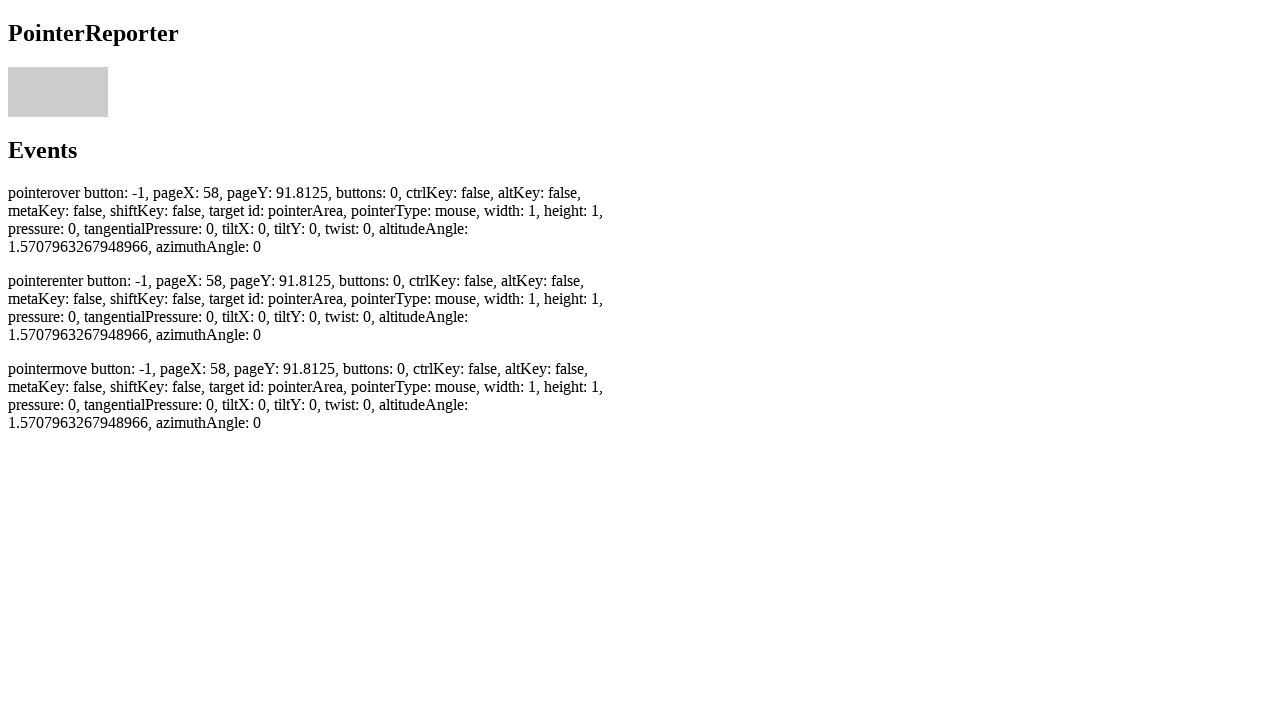

Pressed mouse button down at (58, 92)
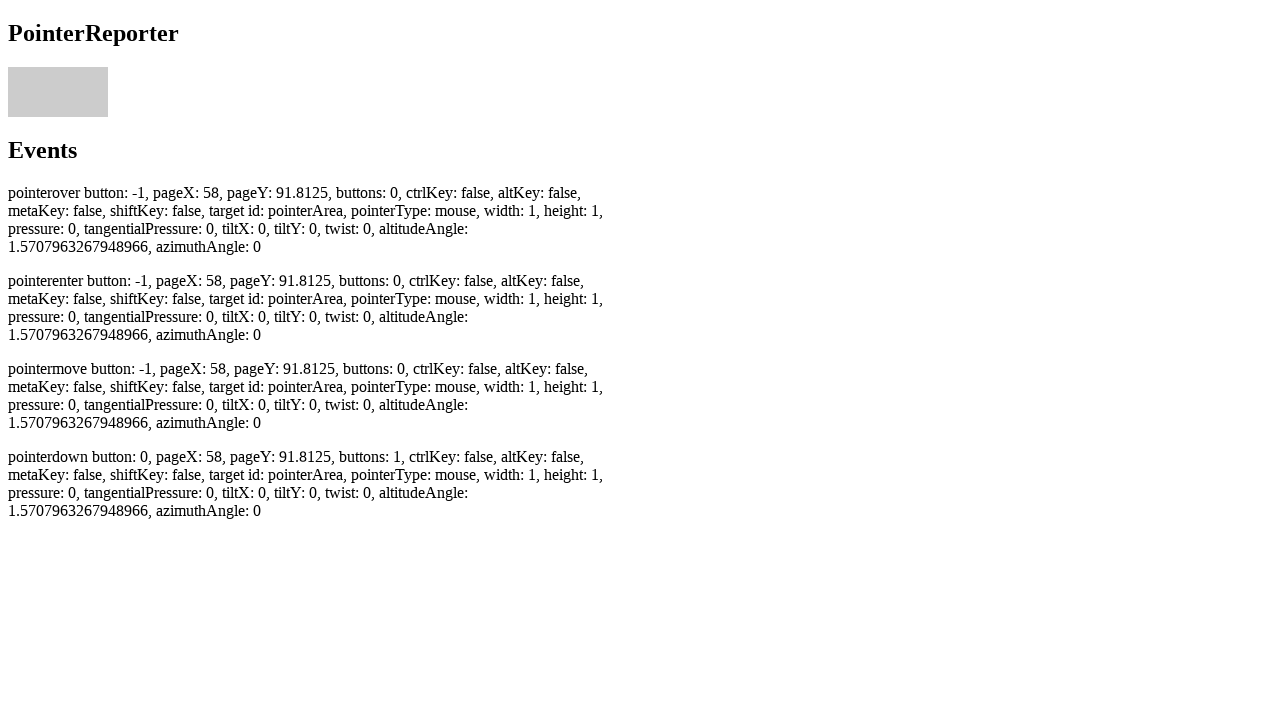

Moved mouse by 2 pixels in both directions at (60, 94)
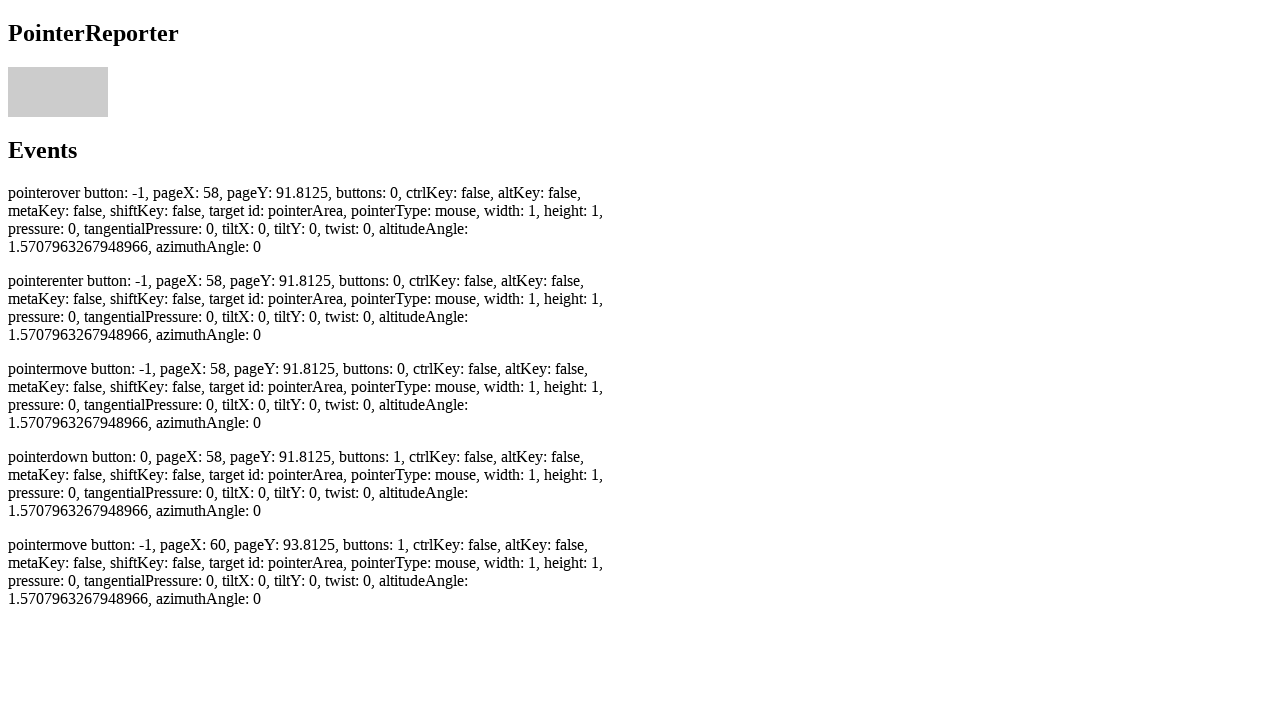

Released mouse button at (60, 94)
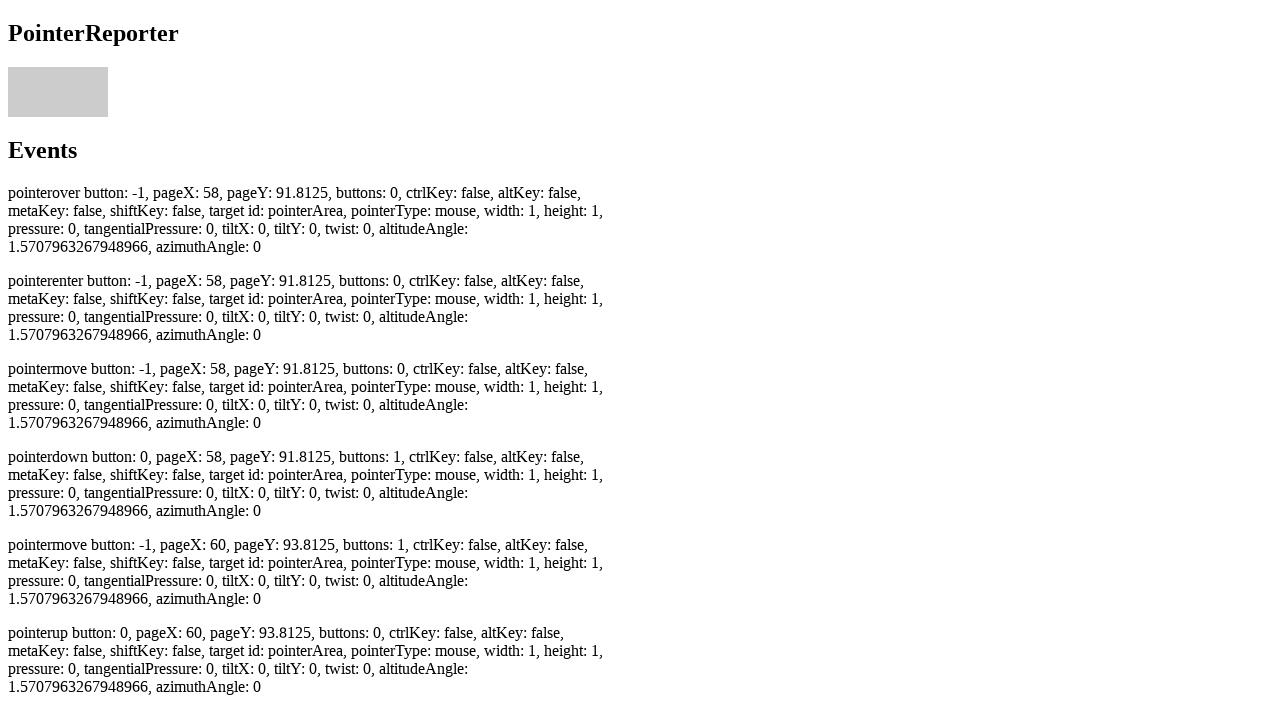

Waited for pointermove event element to appear
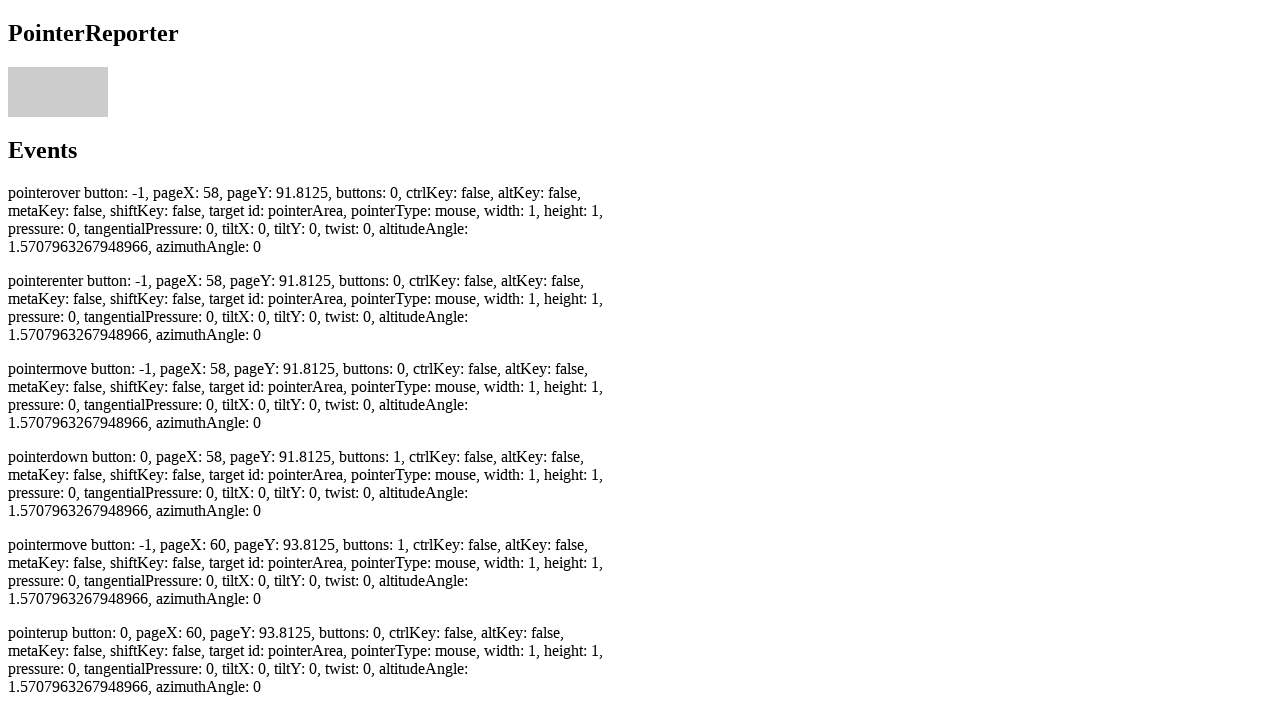

Waited for pointerdown event element to appear
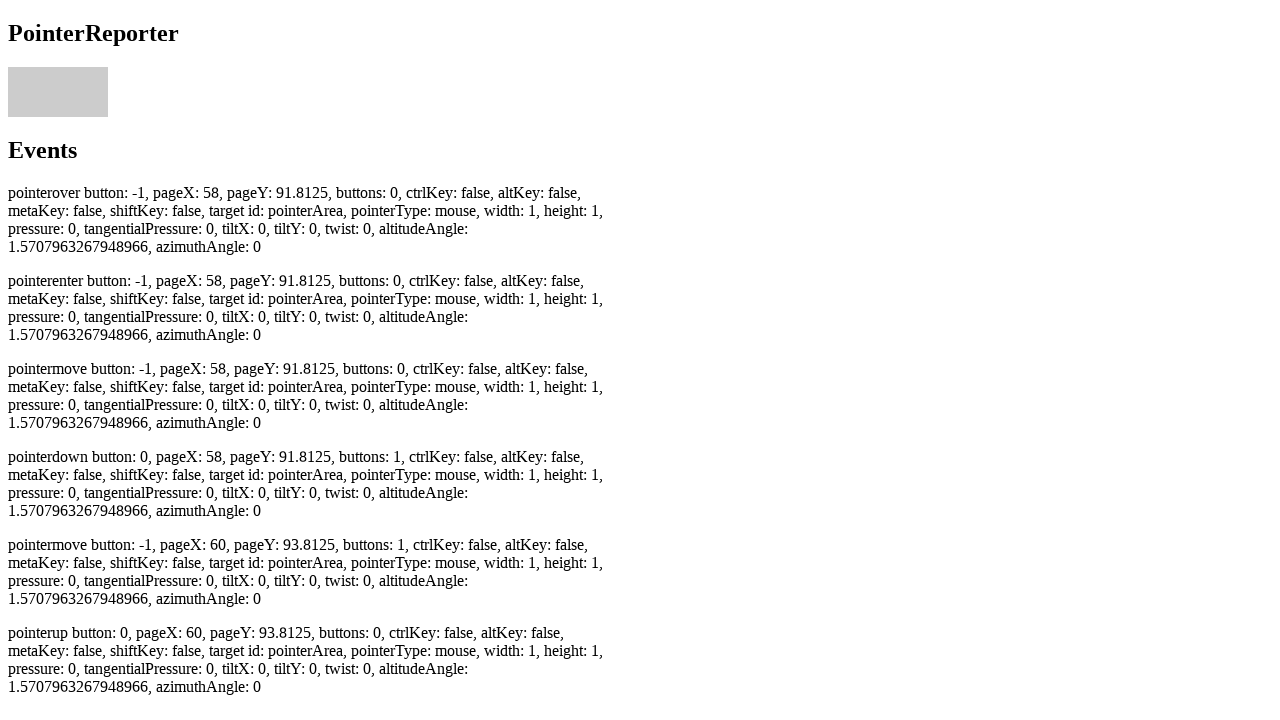

Waited for pointerup event element to appear
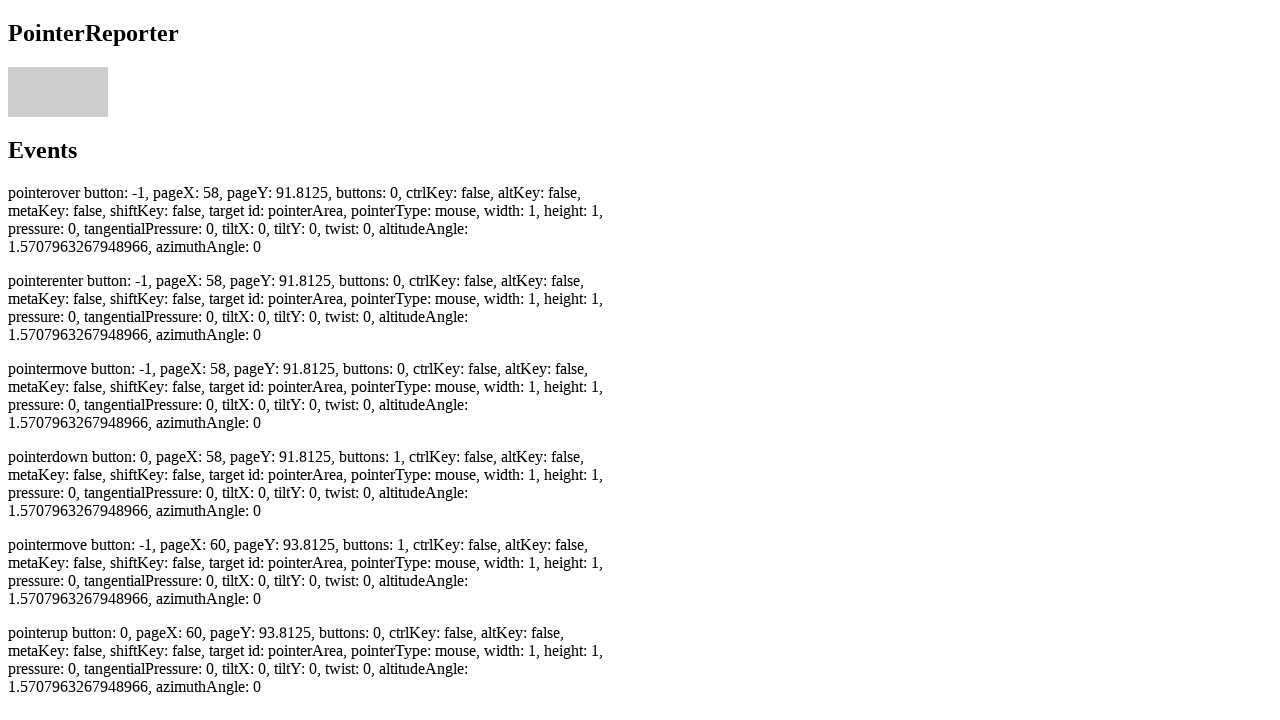

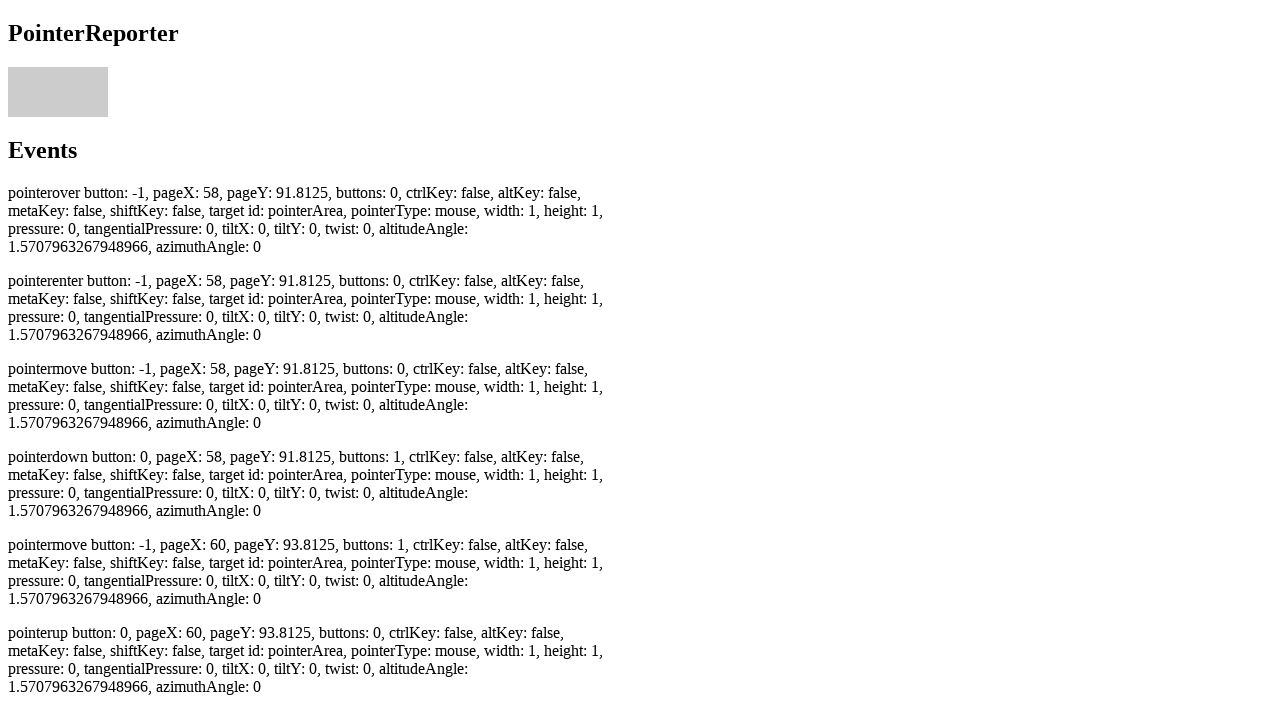